Tests scrolling functionality by navigating to jQueryUI homepage and scrolling to bring the "Position" link into view.

Starting URL: https://jqueryui.com/

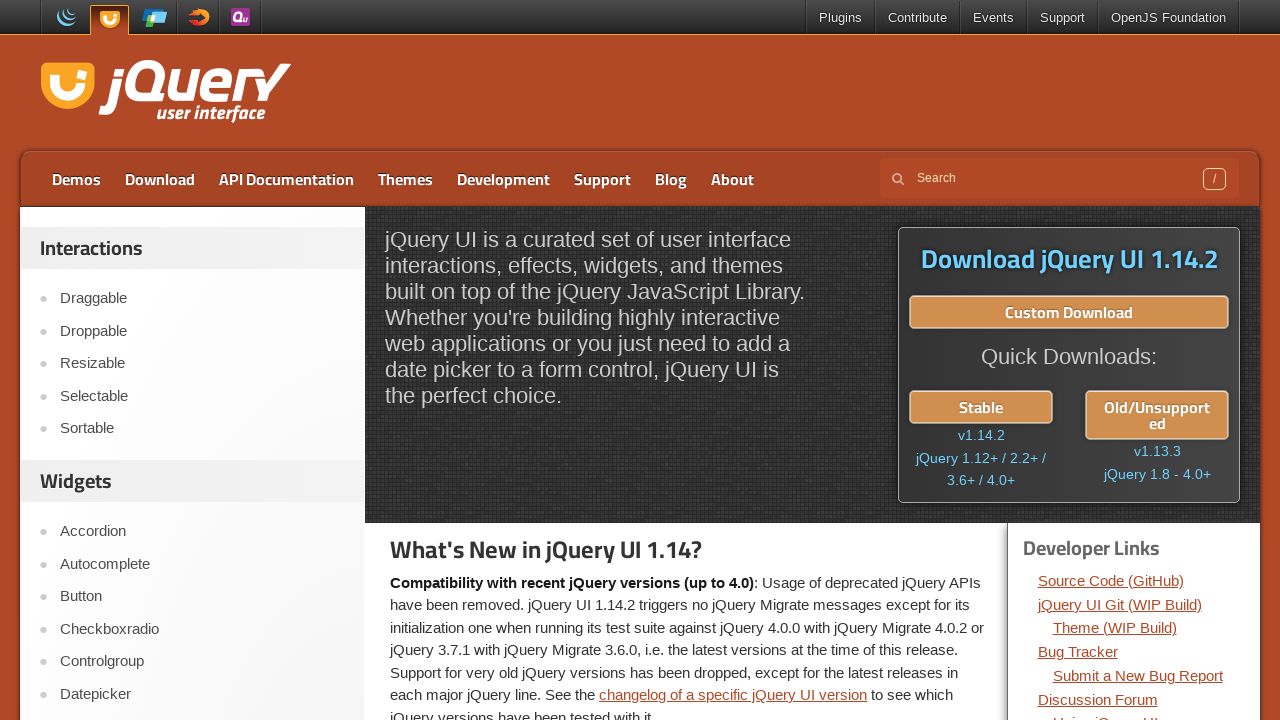

Located the Position link element
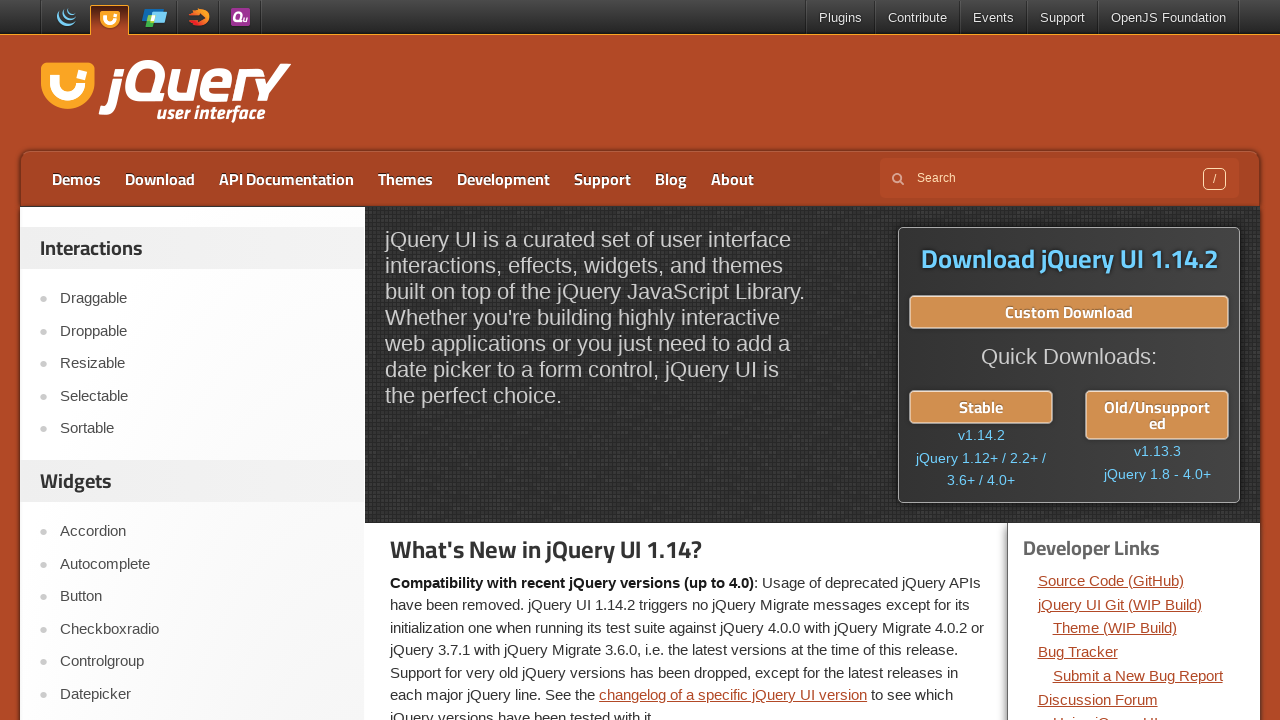

Scrolled Position link into view
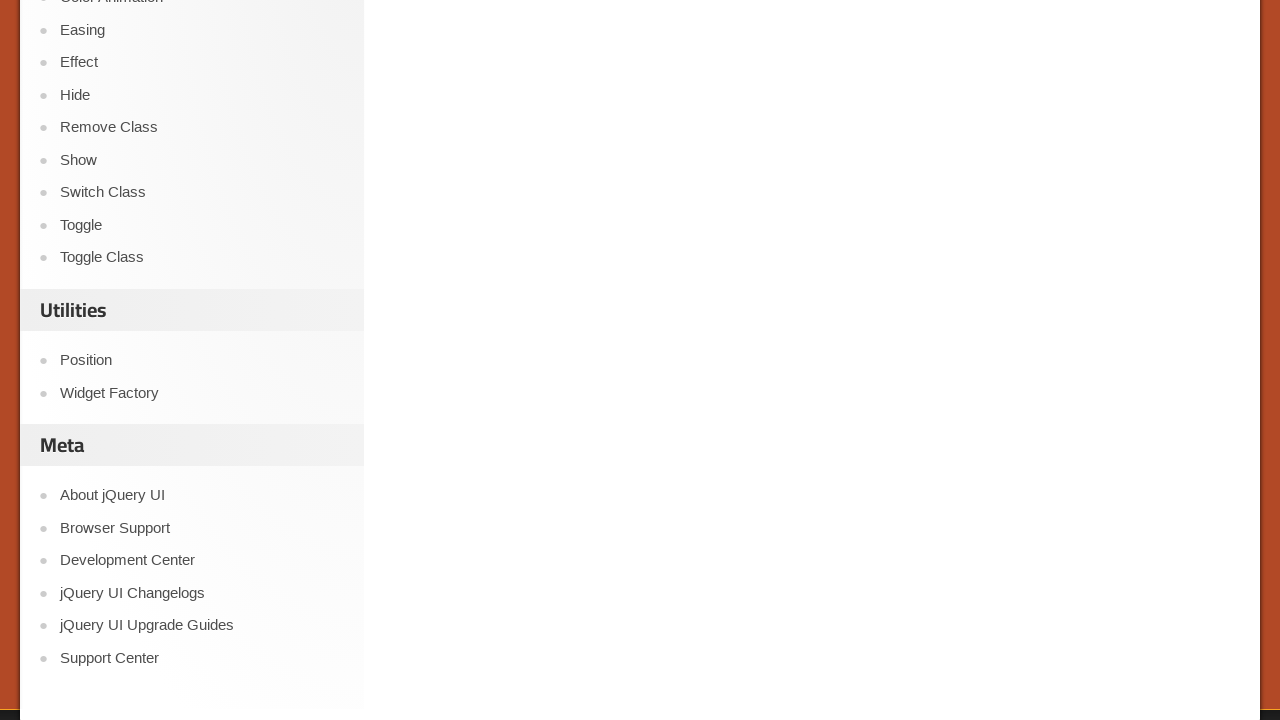

Waited 2 seconds to observe the scrolled view
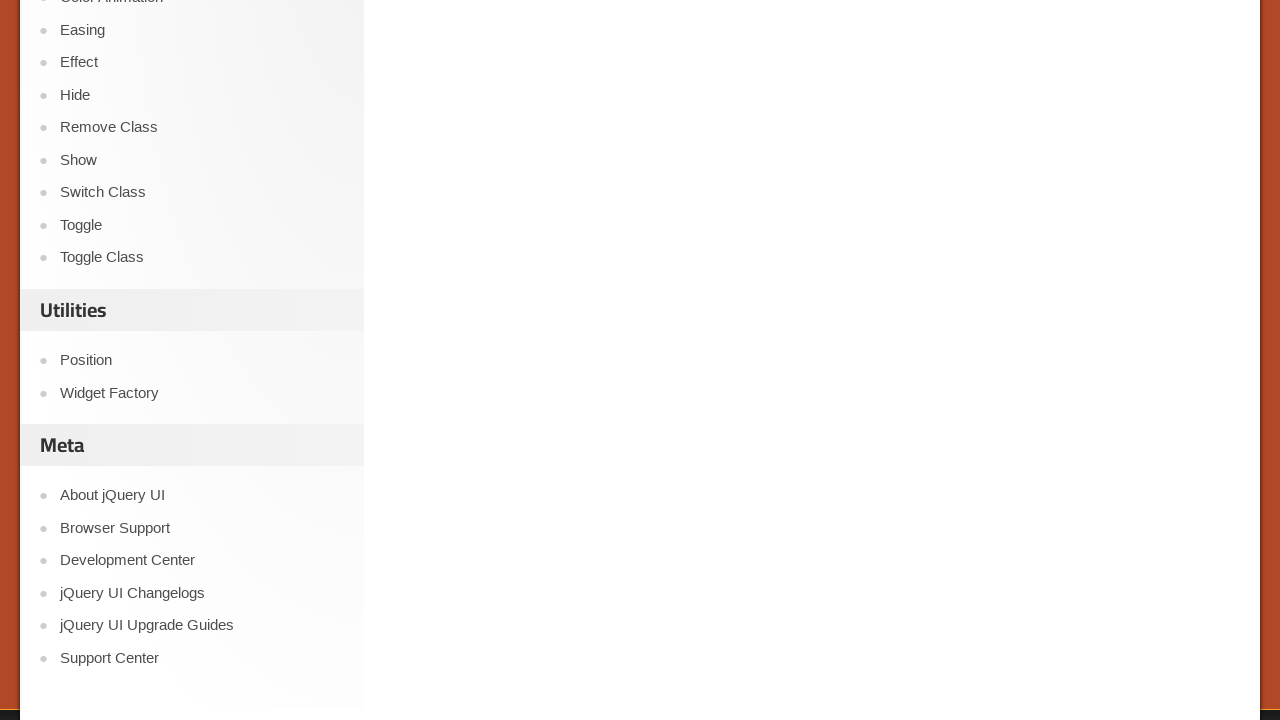

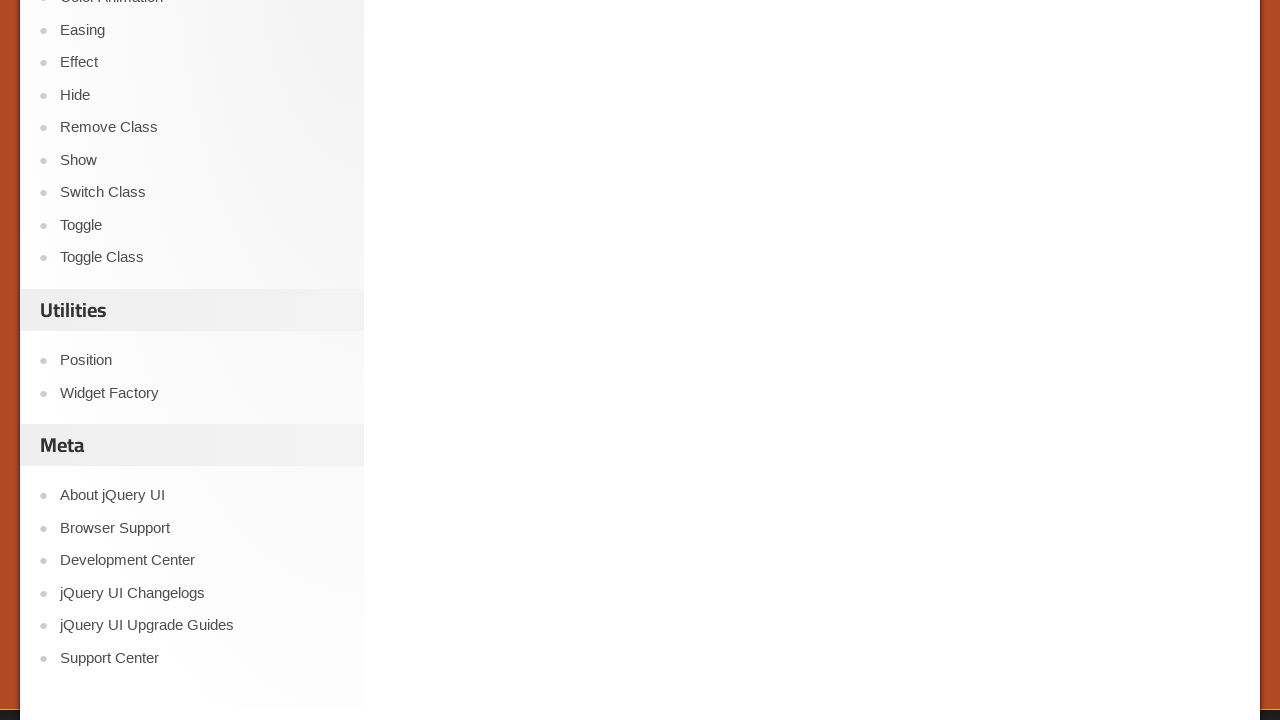